Tests dynamic controls page with explicit waits by clicking Remove button, waiting for "It's gone!" message, then clicking Add button and waiting for "It's back!" message

Starting URL: https://the-internet.herokuapp.com/dynamic_controls

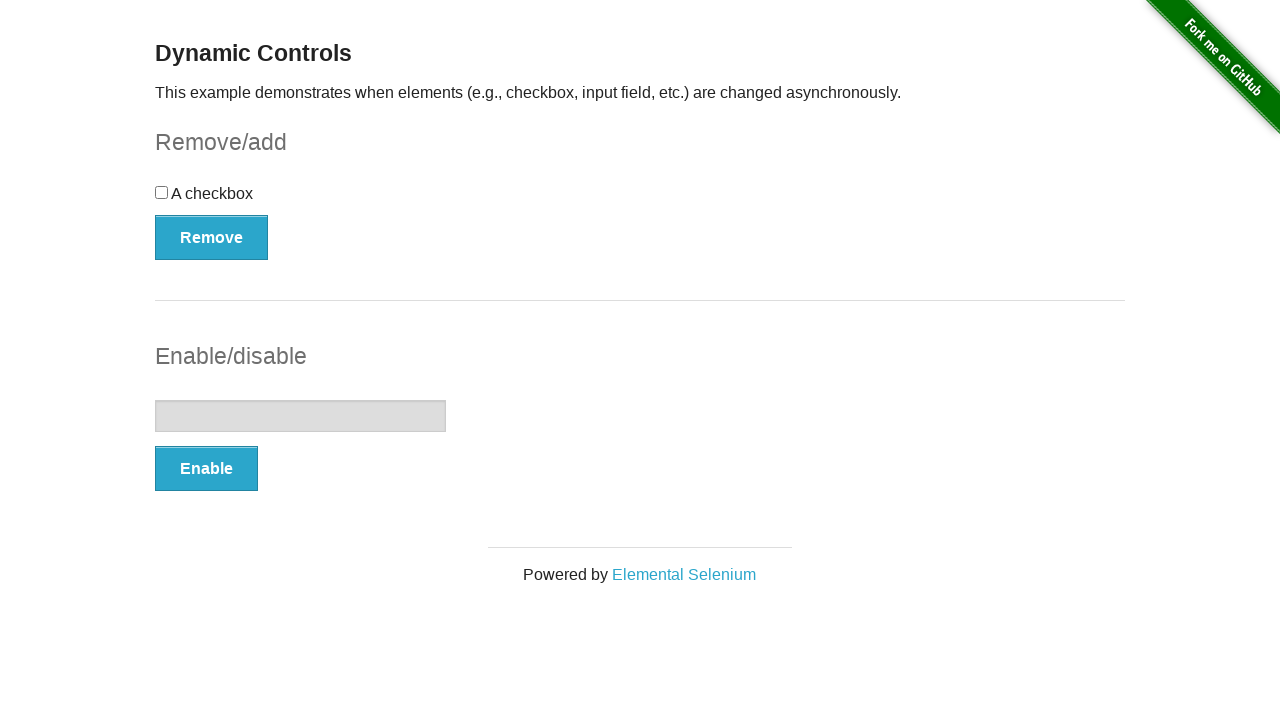

Clicked Remove button at (212, 237) on xpath=//*[text()='Remove']
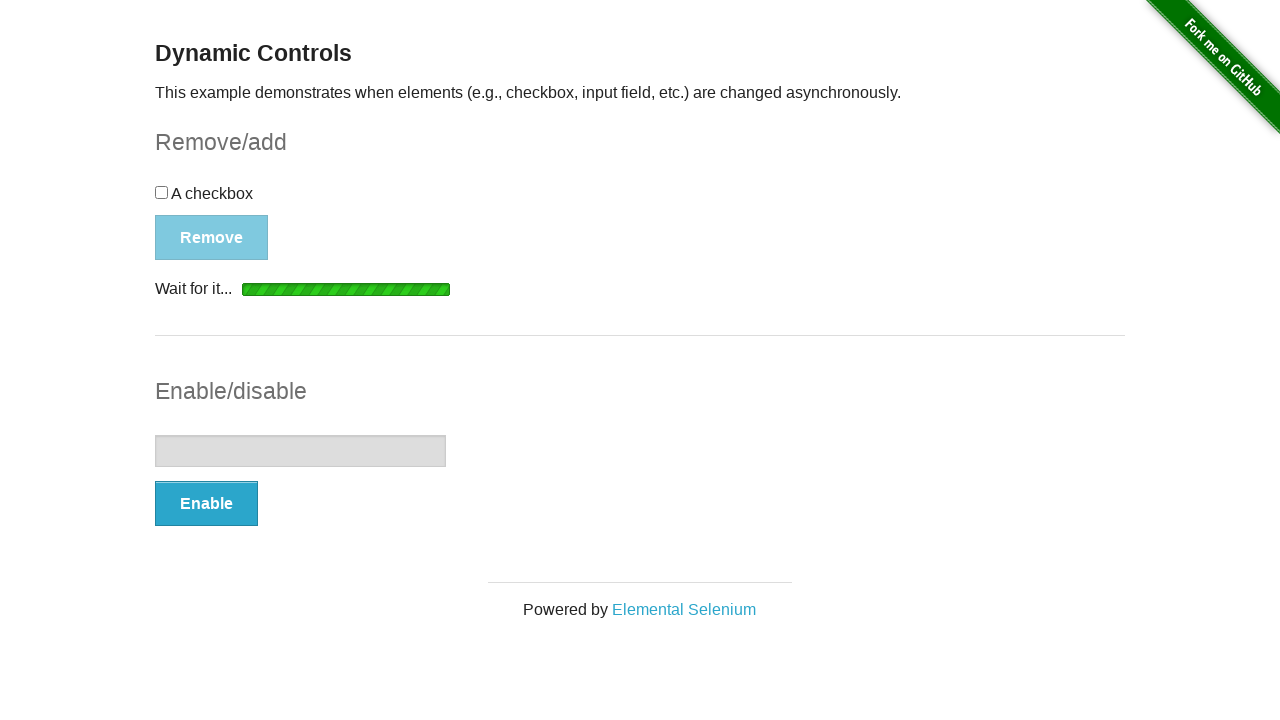

Waited for 'It's gone!' message to be visible
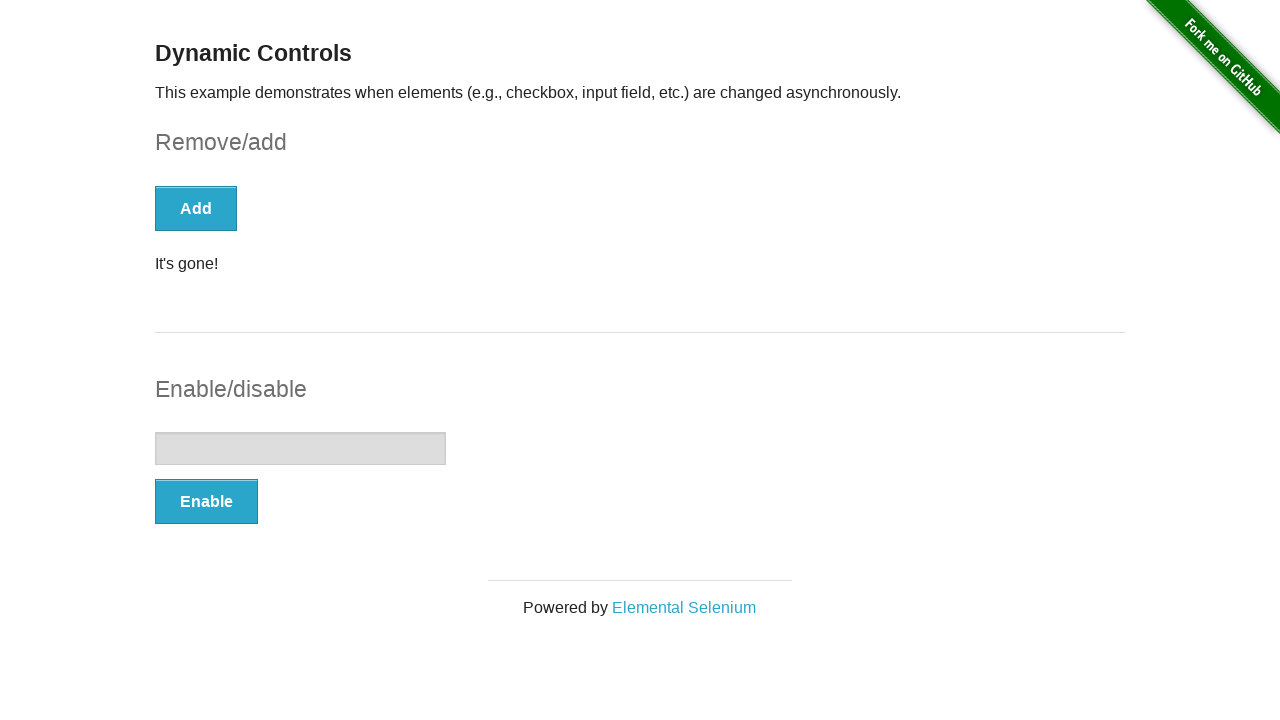

Clicked Add button at (196, 208) on xpath=//*[text()='Add']
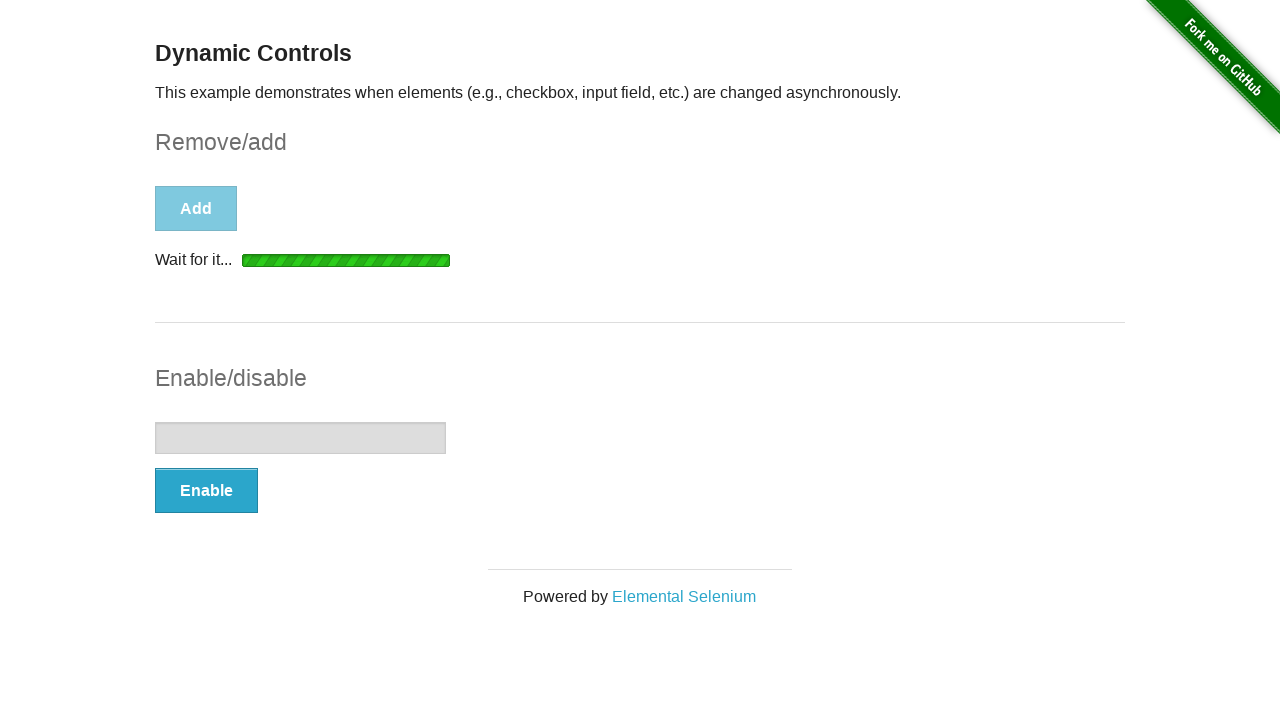

Waited for 'It's back!' message to be visible
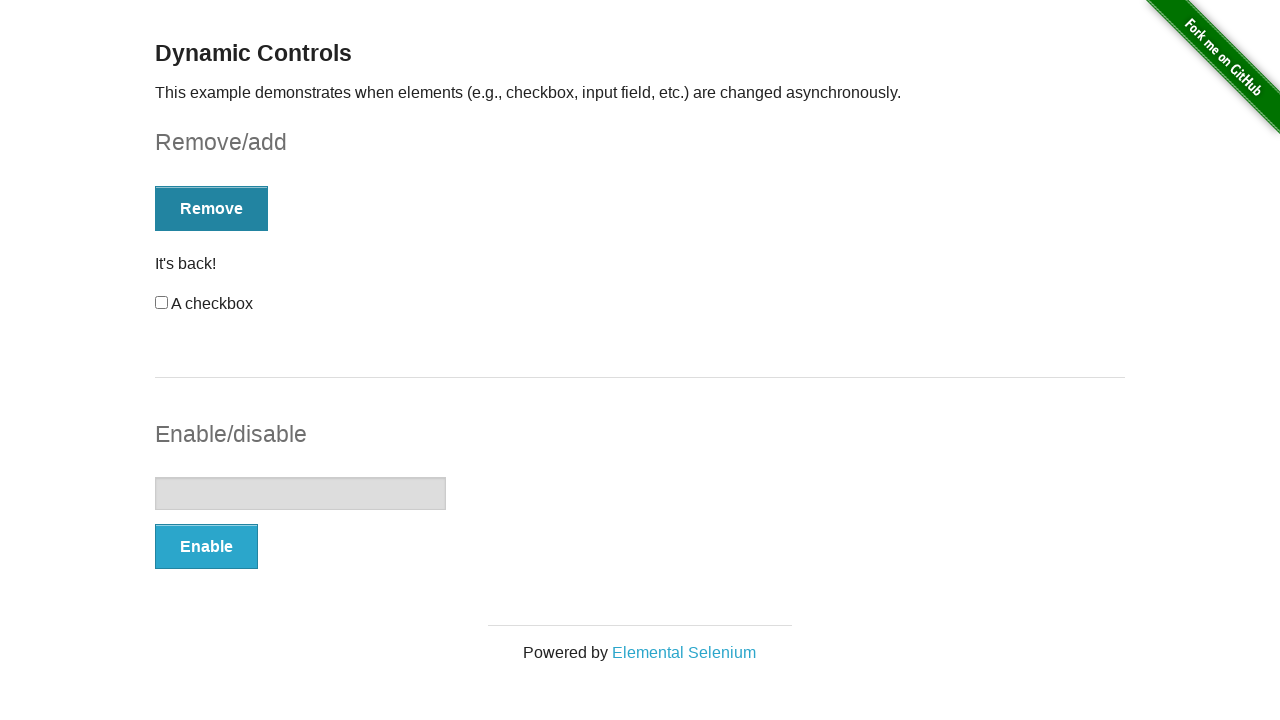

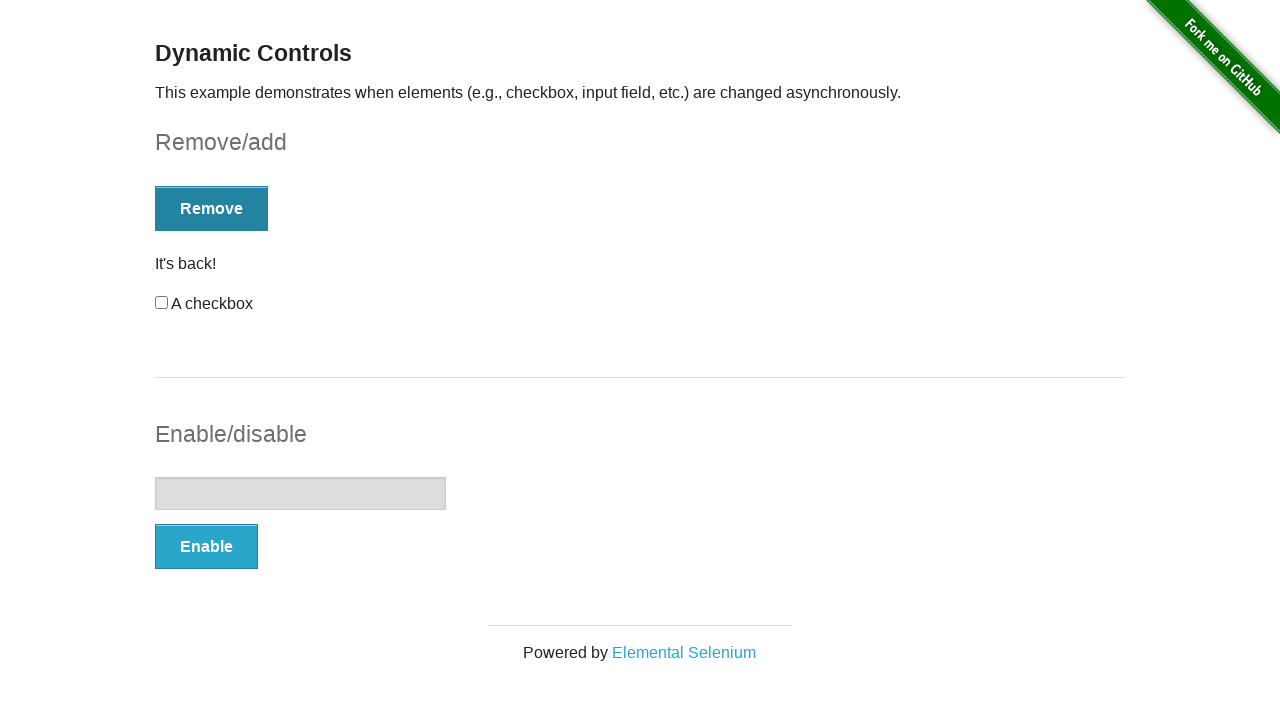